Tests dynamic content loading by clicking a Start button and waiting for the result to appear.

Starting URL: https://the-internet.herokuapp.com/dynamic_loading/1

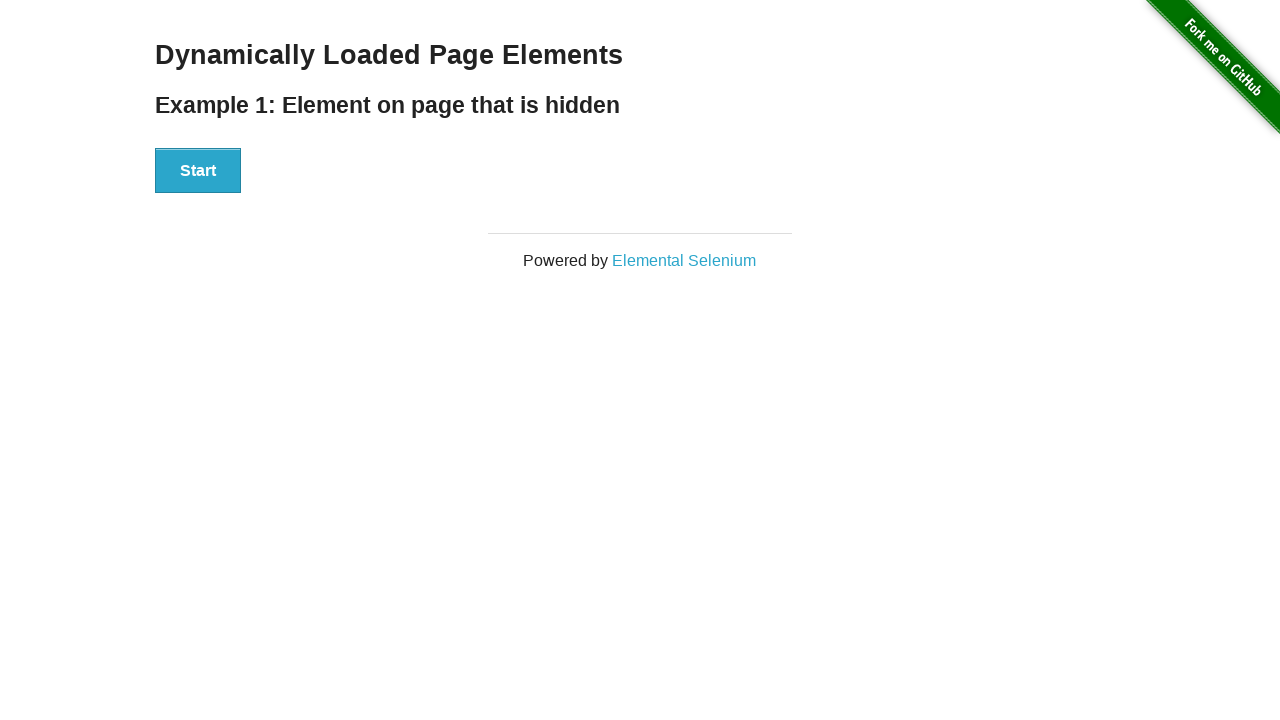

Clicked the Start button to initiate dynamic content loading at (198, 171) on internal:role=button[name="Start"i]
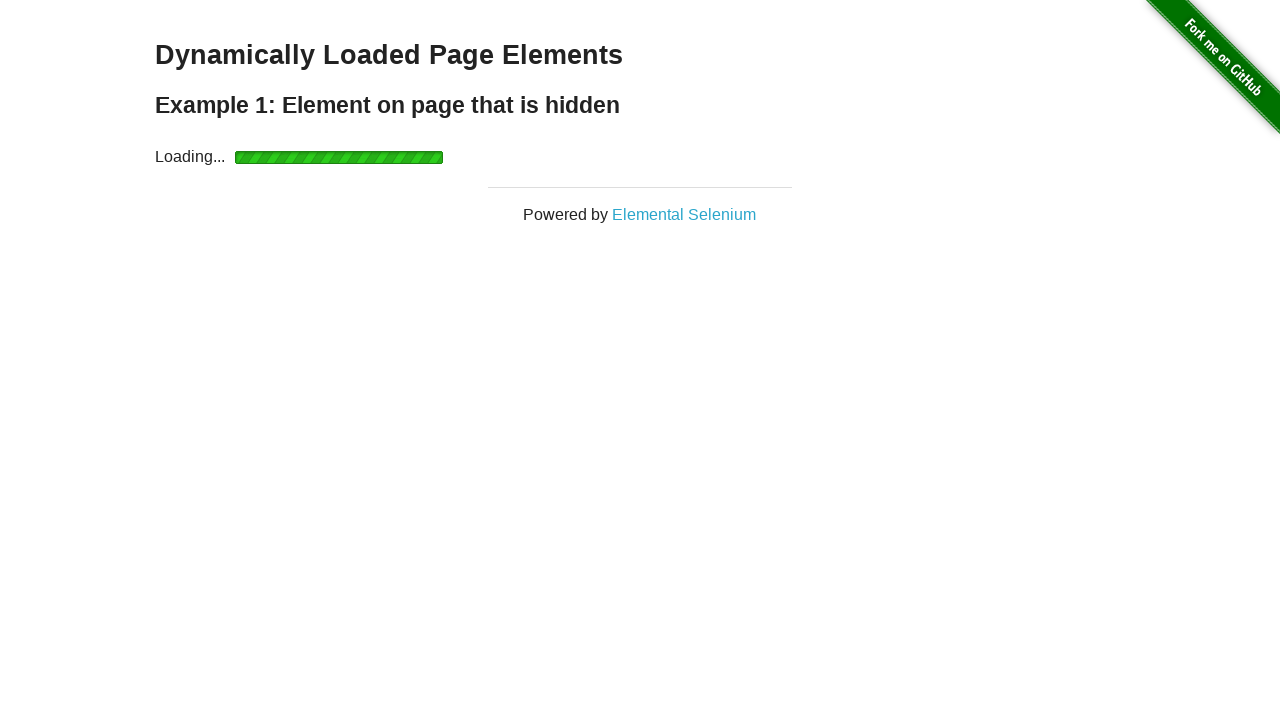

Waited for the finish element to appear and become visible
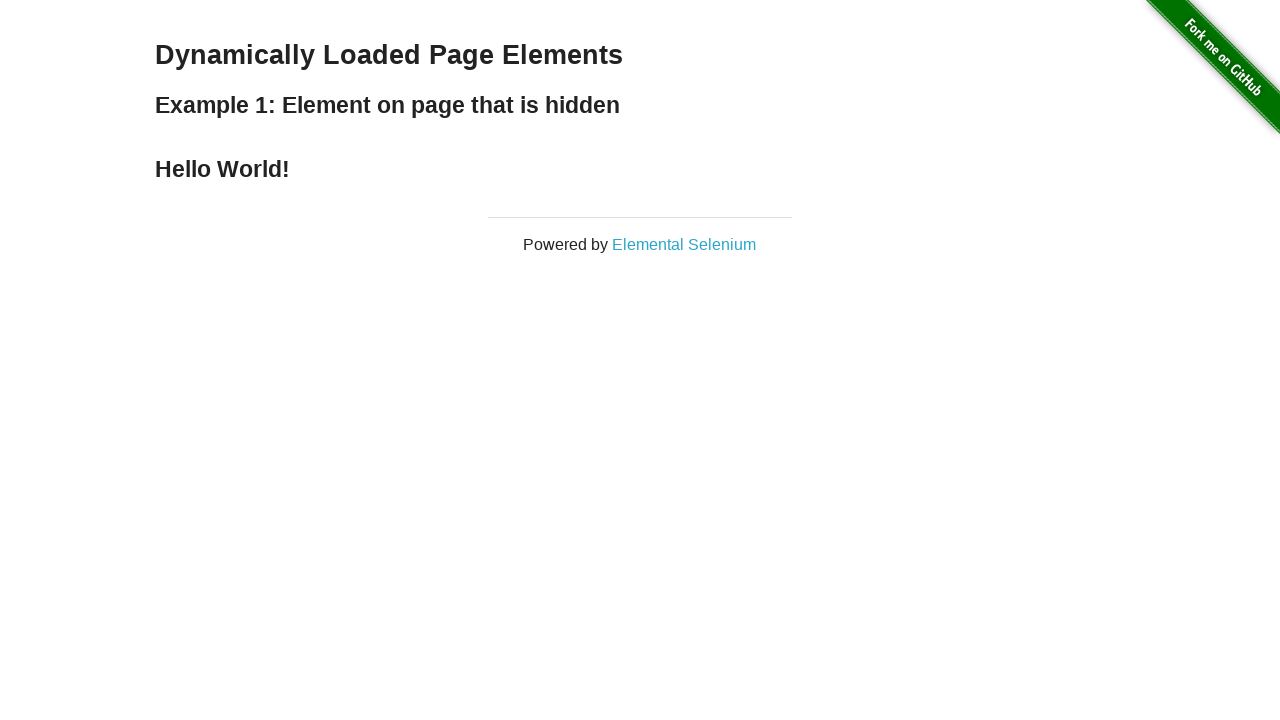

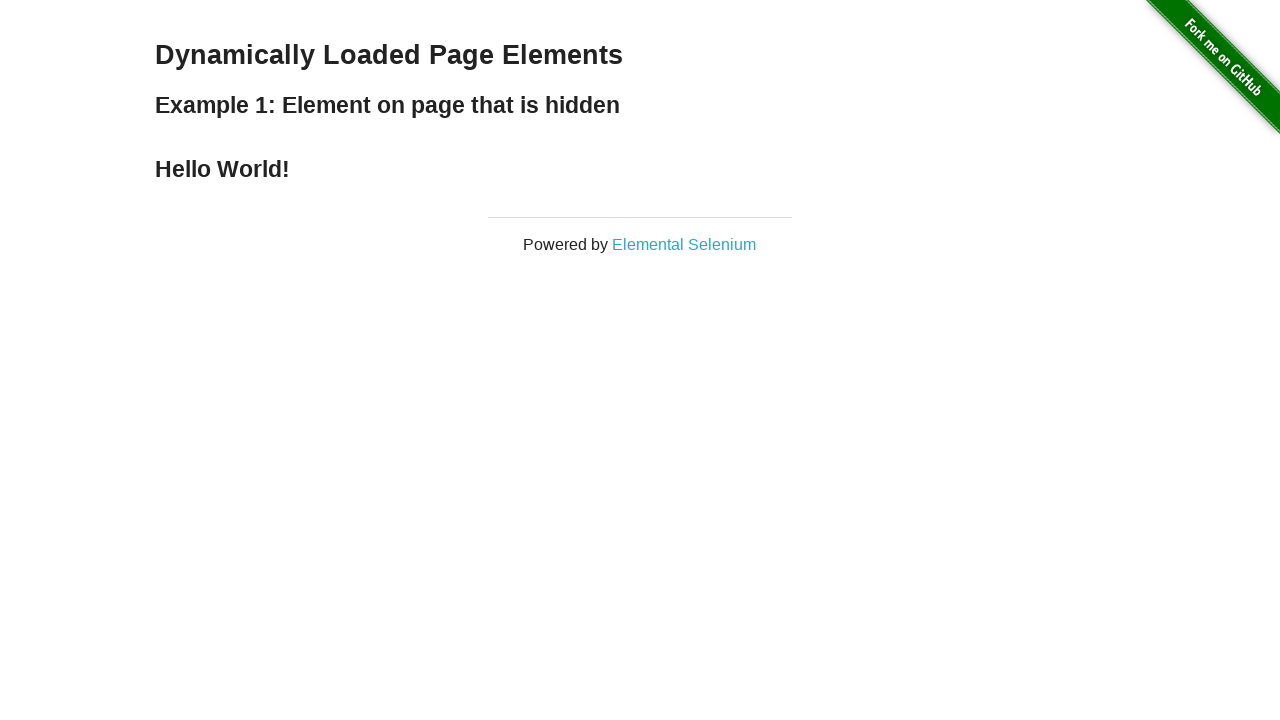